Tests dropdown menu functionality by clicking a dropdown button and verifying that filtering list items by text "Something else here" returns exactly one item.

Starting URL: https://bonigarcia.dev/selenium-webdriver-java/dropdown-menu.html

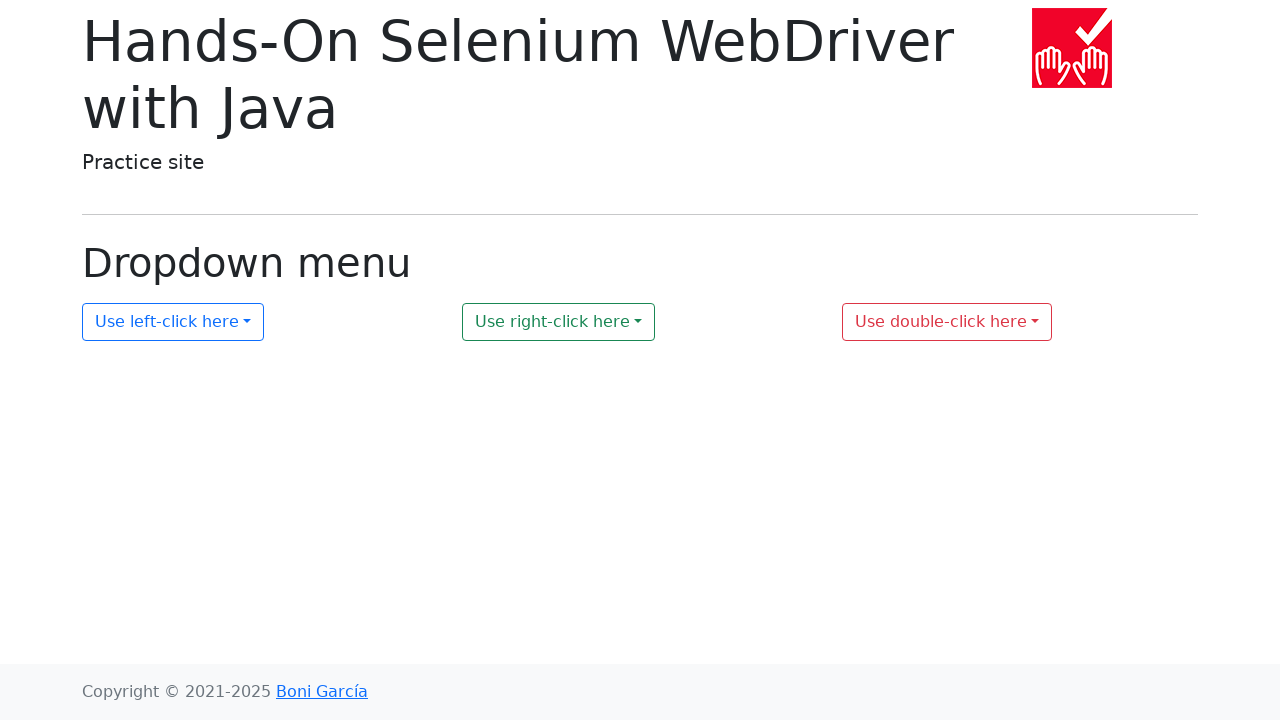

Clicked the dropdown button with id 'my-dropdown-1' at (173, 322) on xpath=//button[@id='my-dropdown-1']
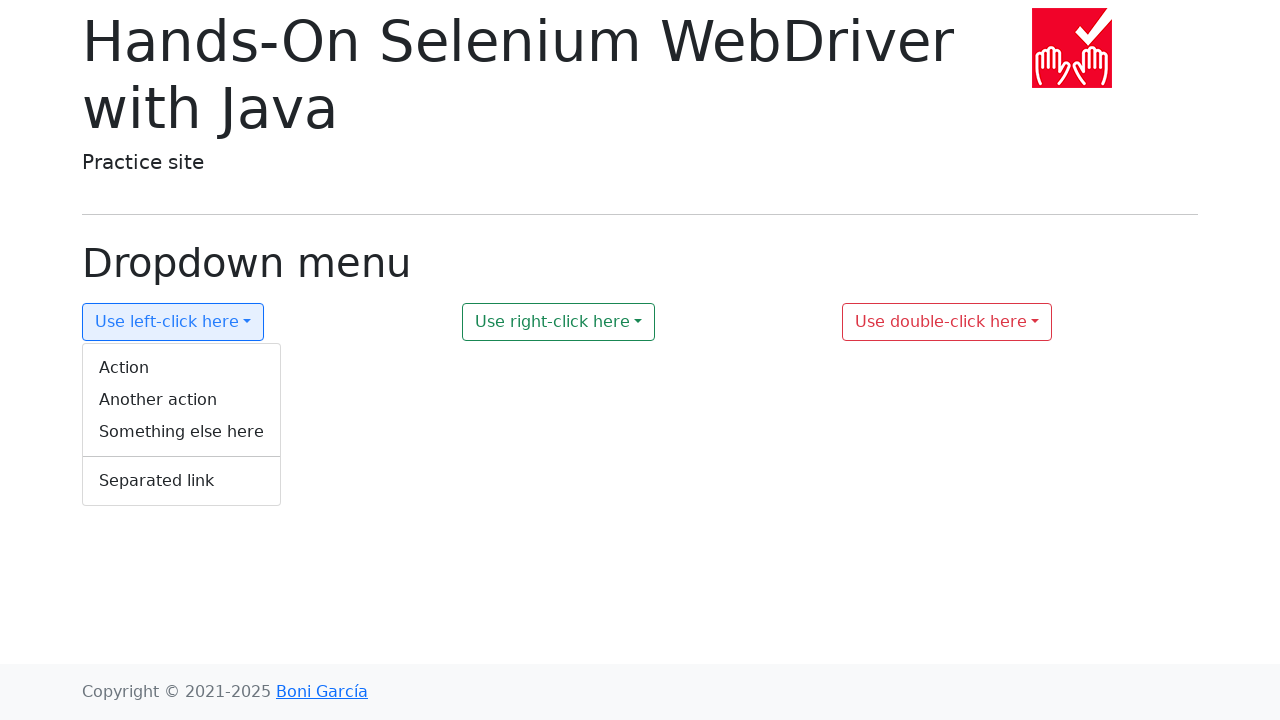

Located the dropdown menu ul element
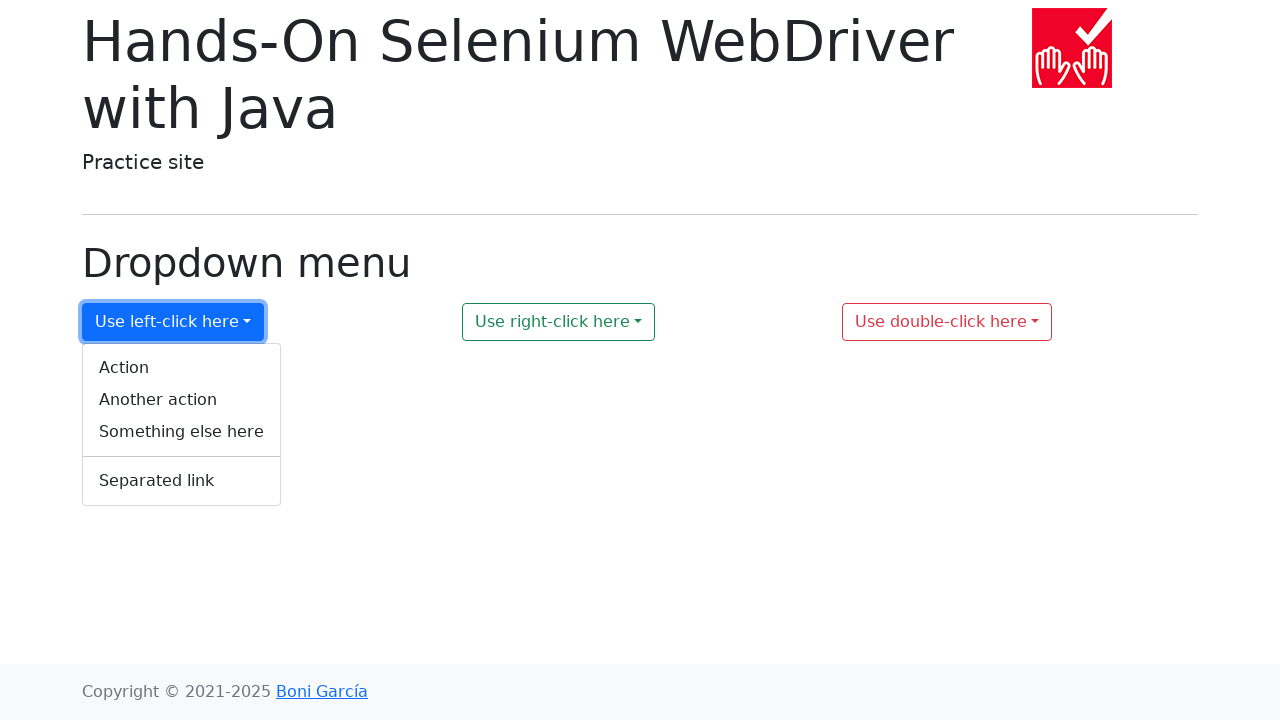

Located all li elements in the dropdown menu
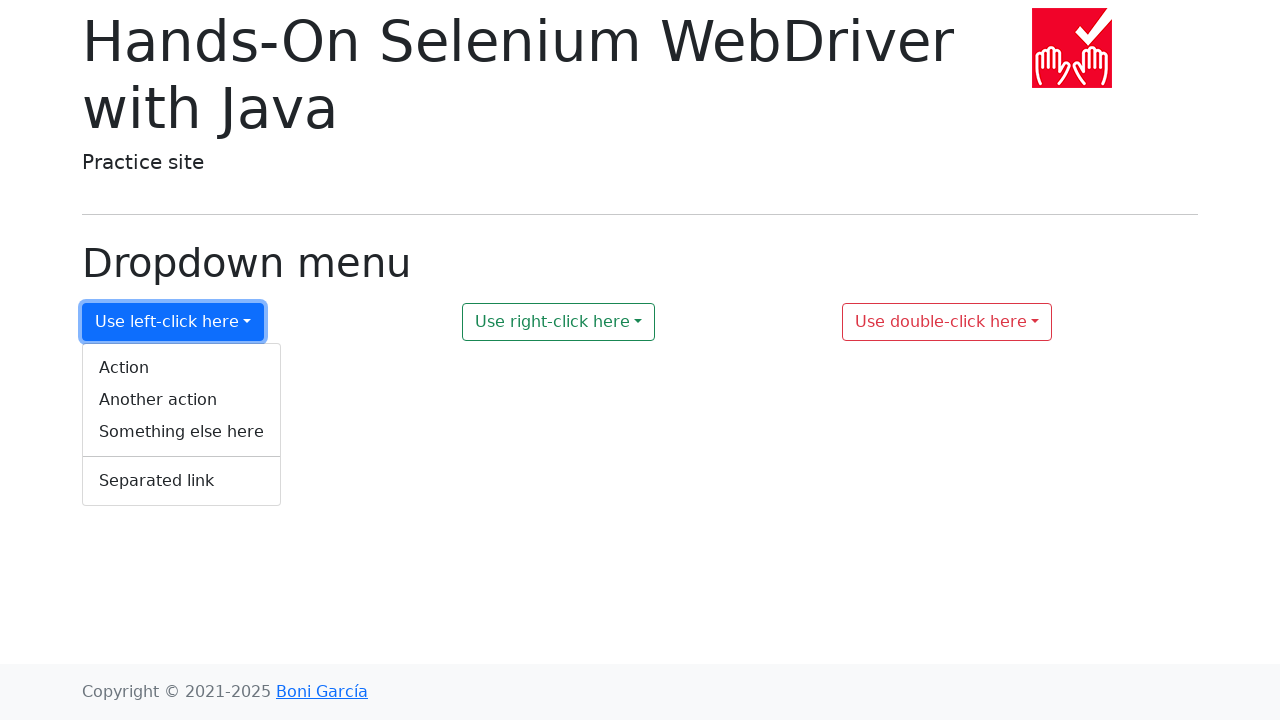

Waited for li element containing 'Something else here' to appear
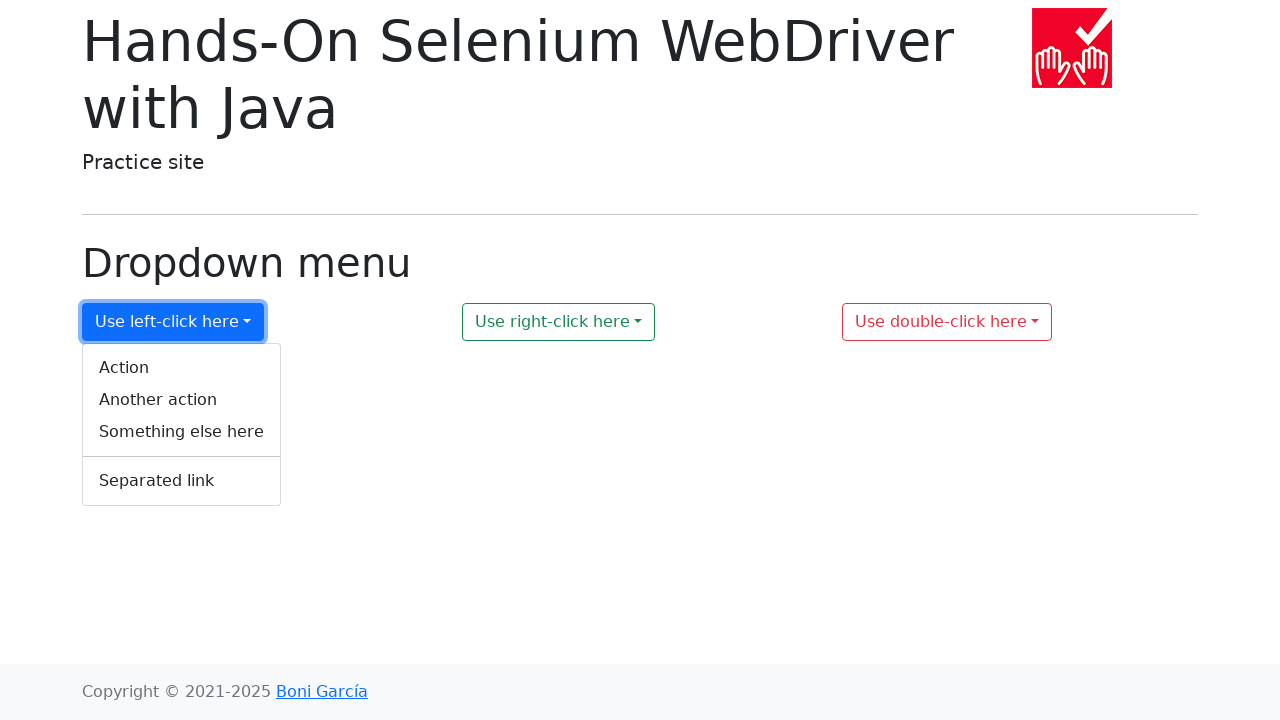

Verified that exactly one li element contains 'Something else here'
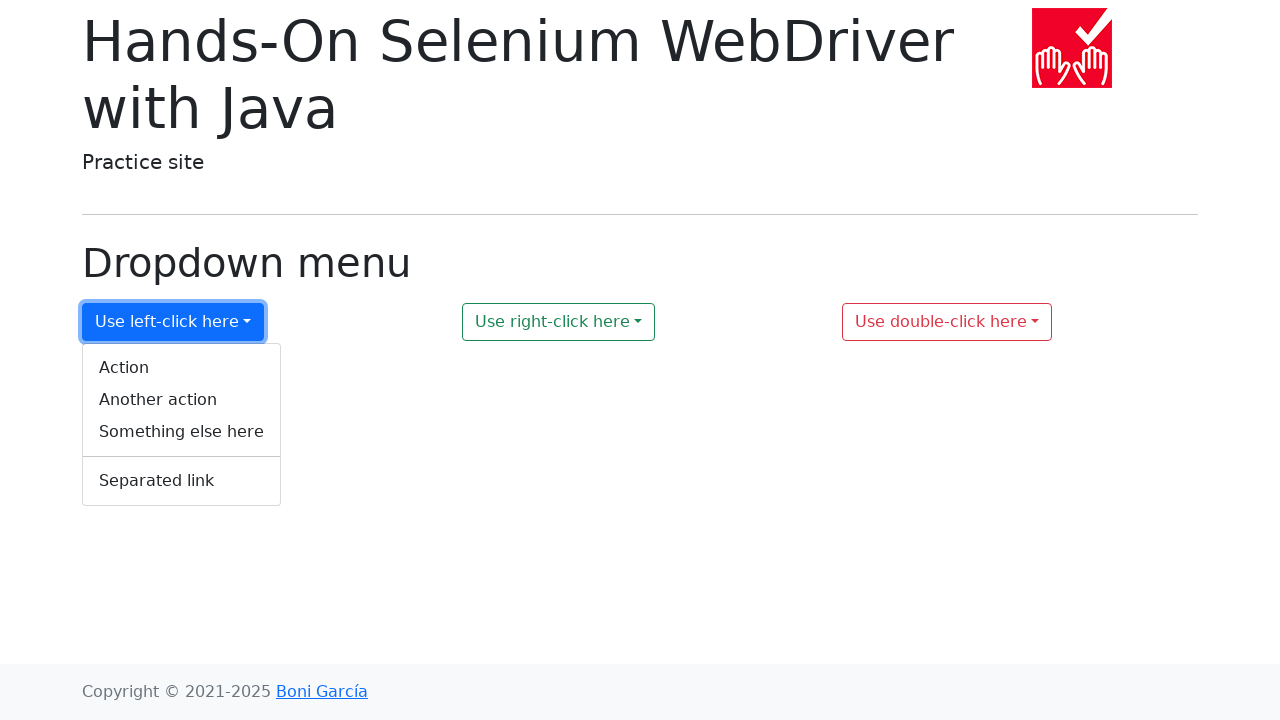

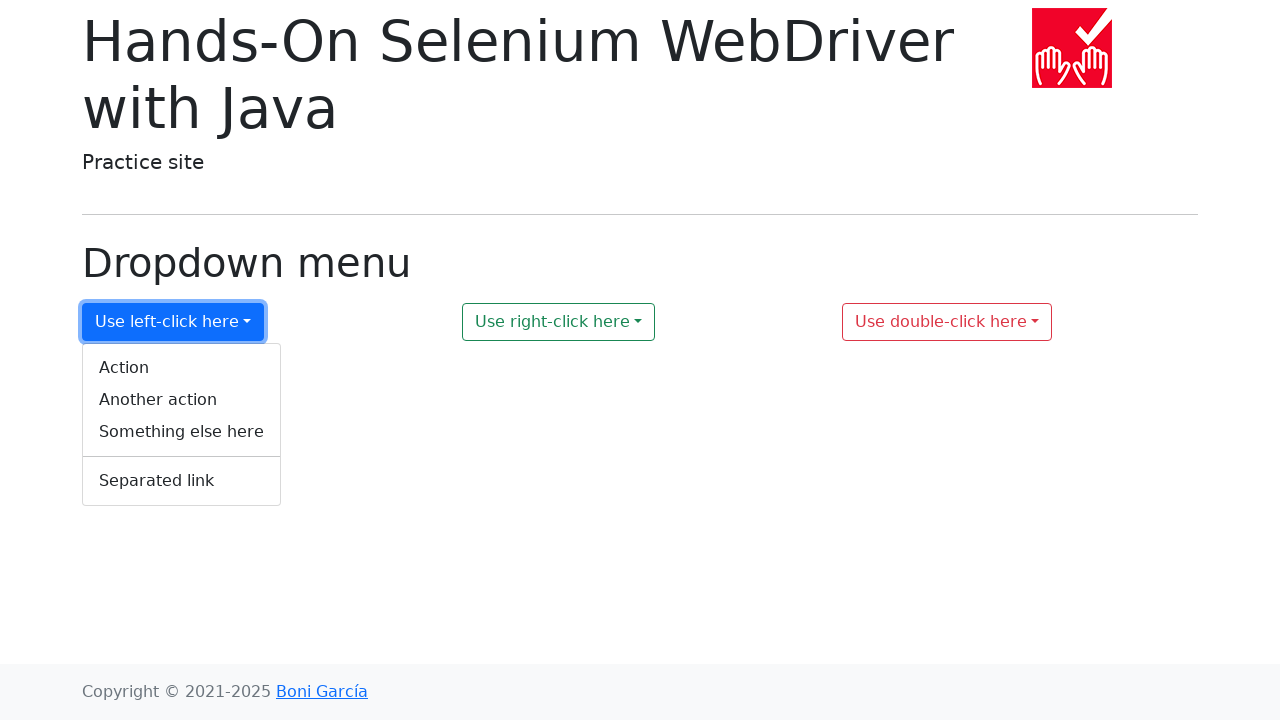